Tests right-click functionality on a button element by scrolling to it and performing a context click action

Starting URL: https://demoqa.com/buttons

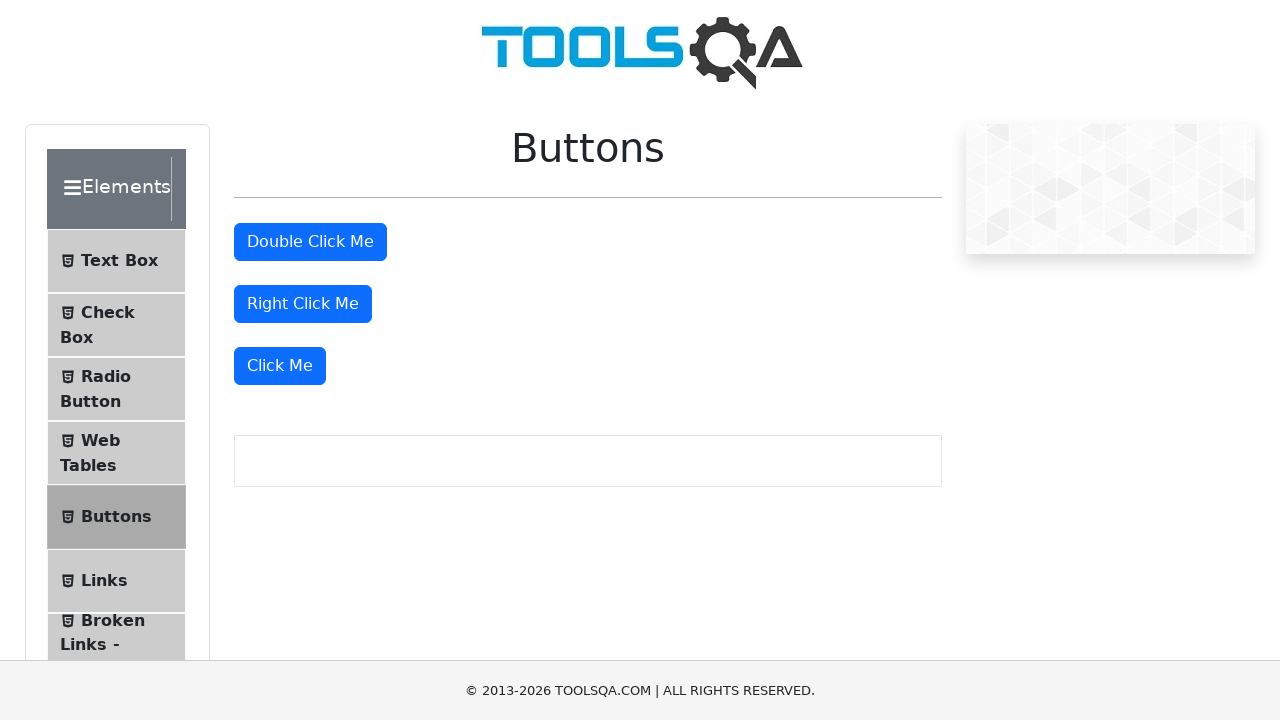

Scrolled down 300 pixels to make button visible
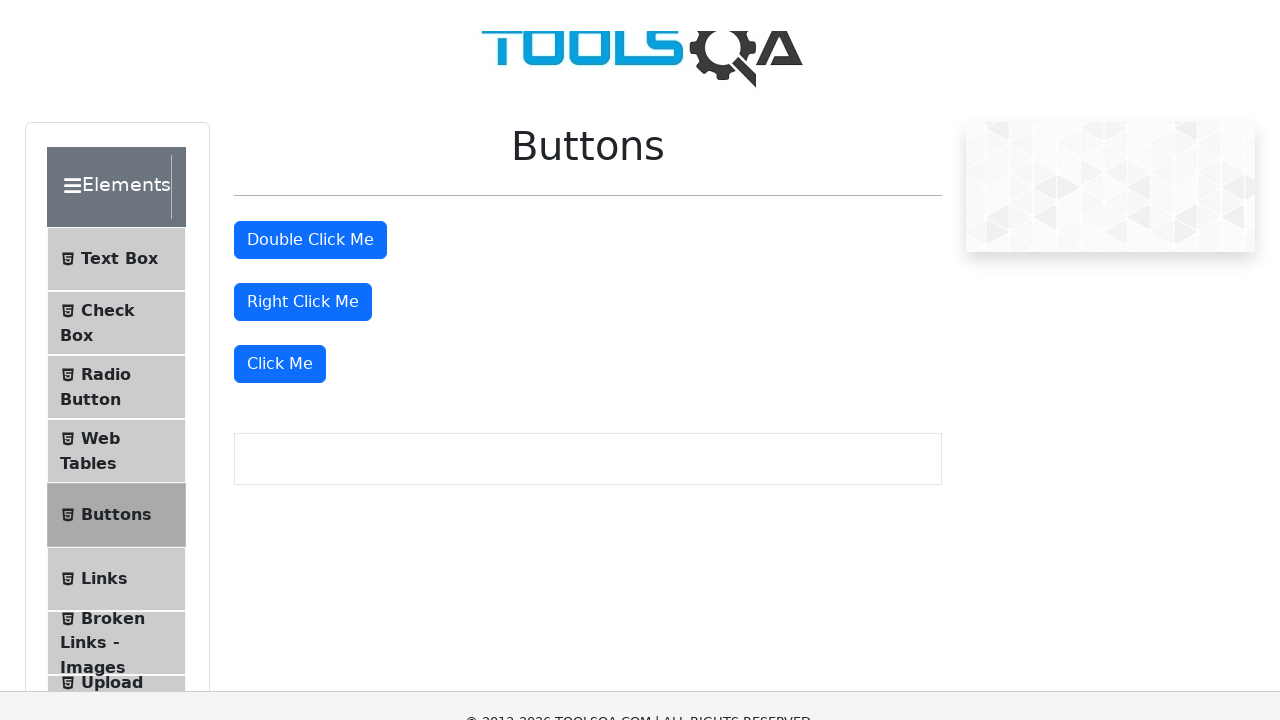

Located right-click button element
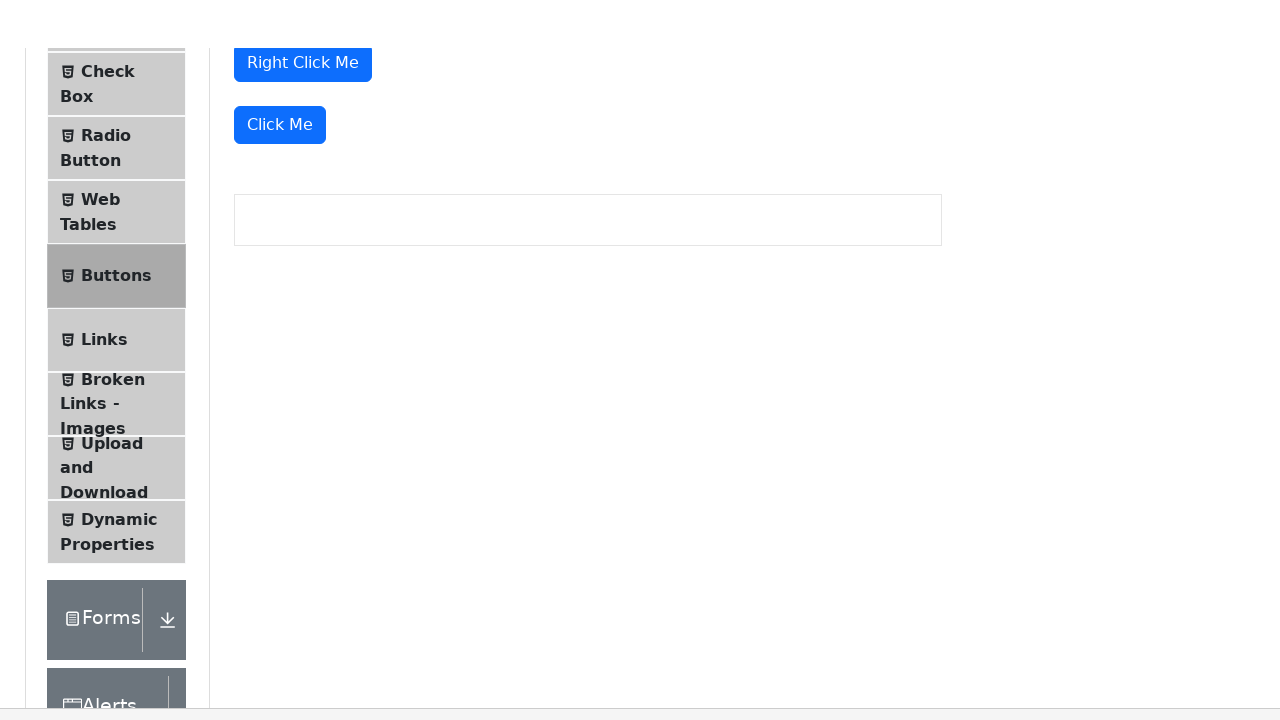

Performed right-click (context click) on button at (303, 19) on #rightClickBtn
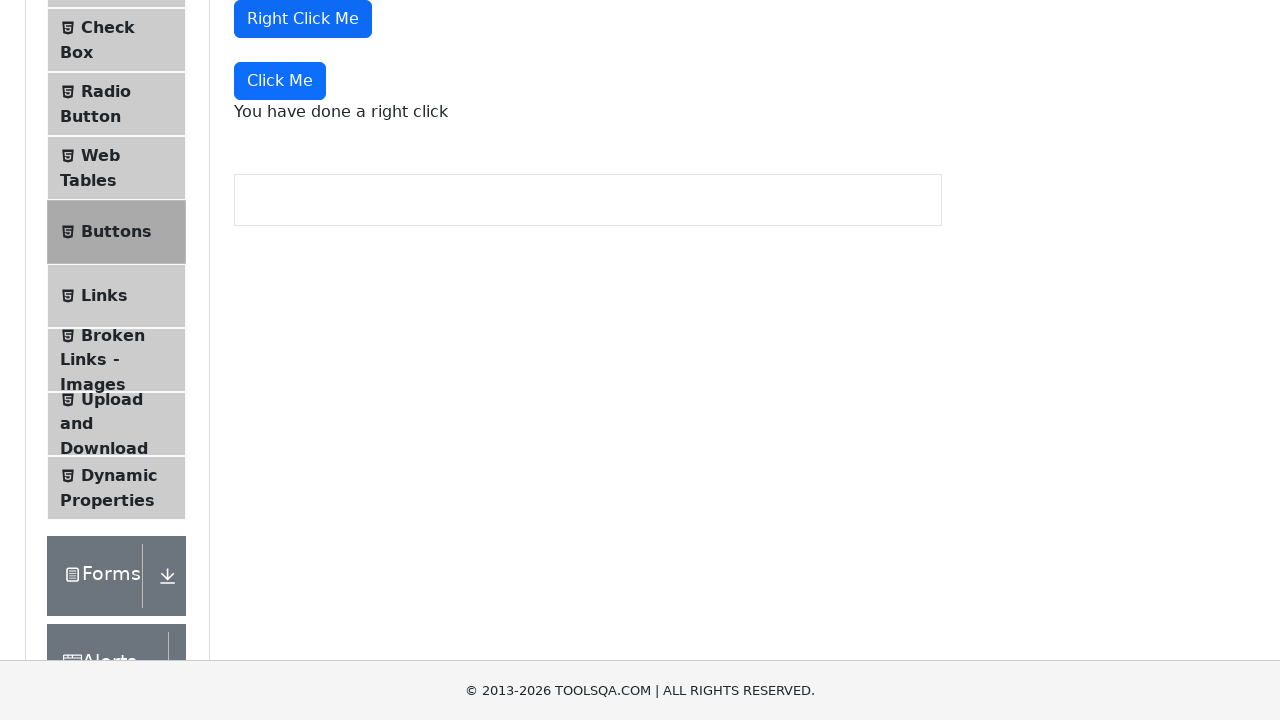

Waited 1 second for right-click result to display
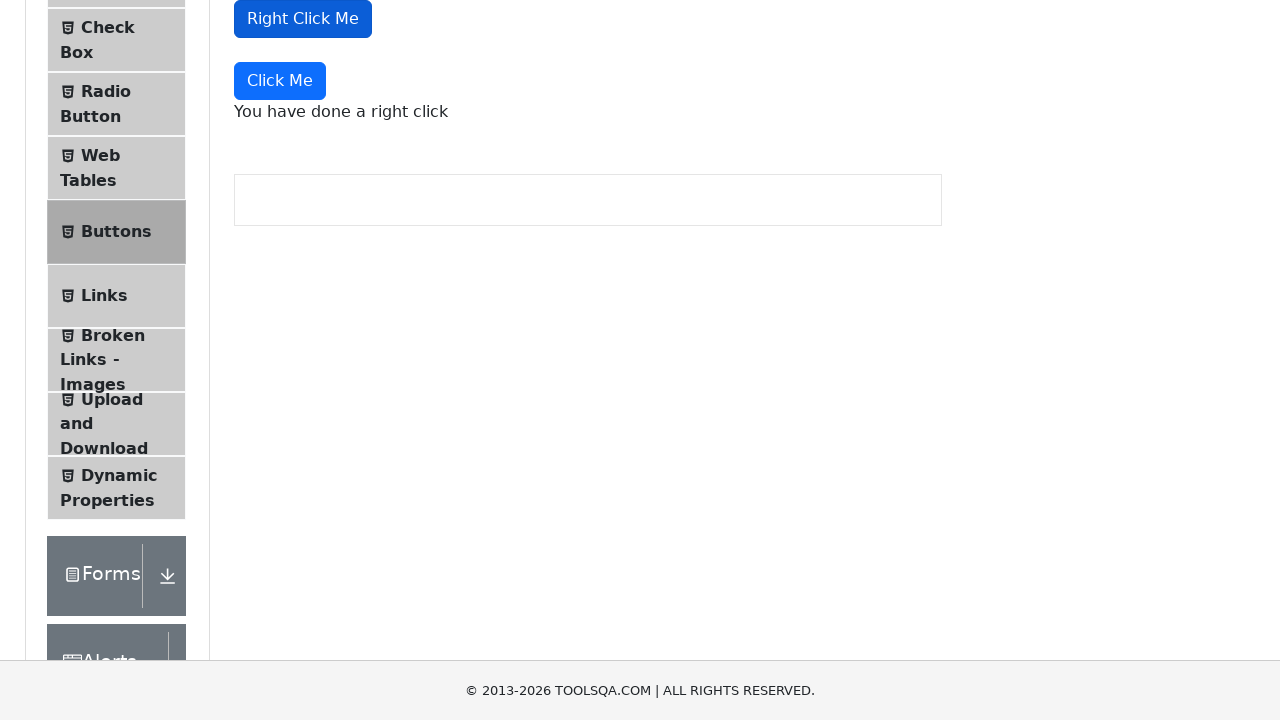

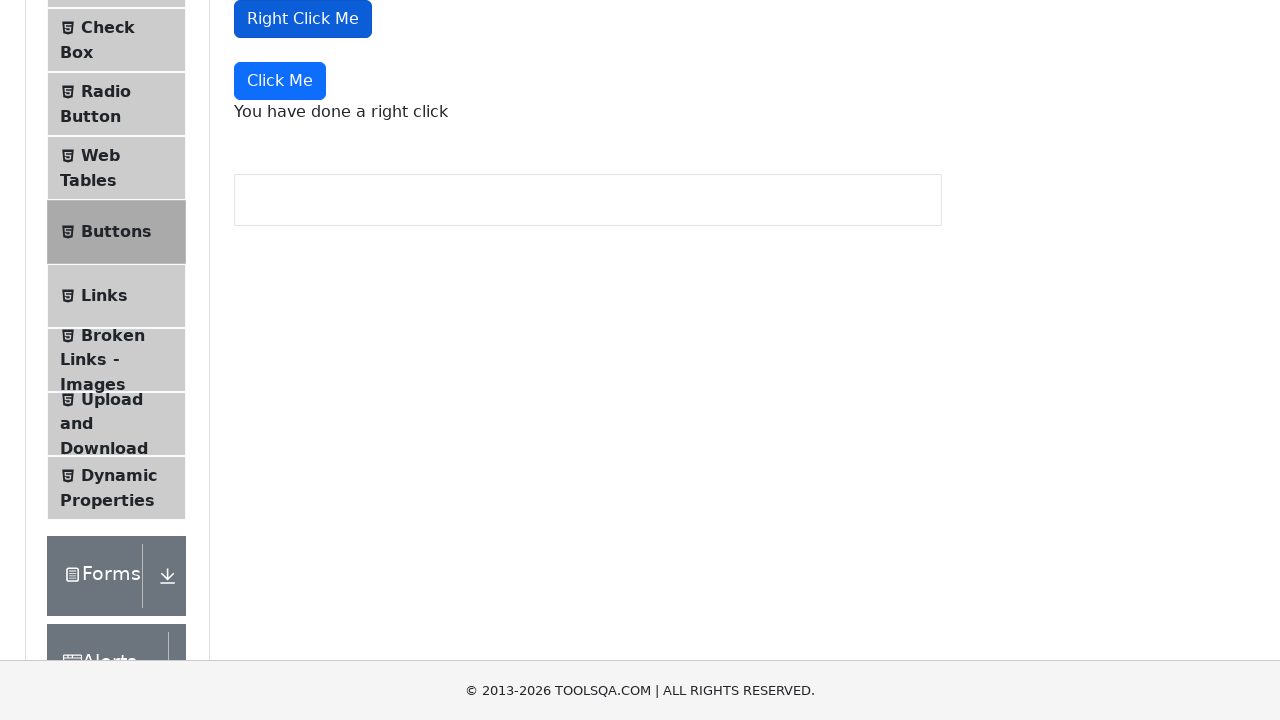